Tests that submitting an empty search does not cause errors

Starting URL: https://www.tmsandbox.co.nz/

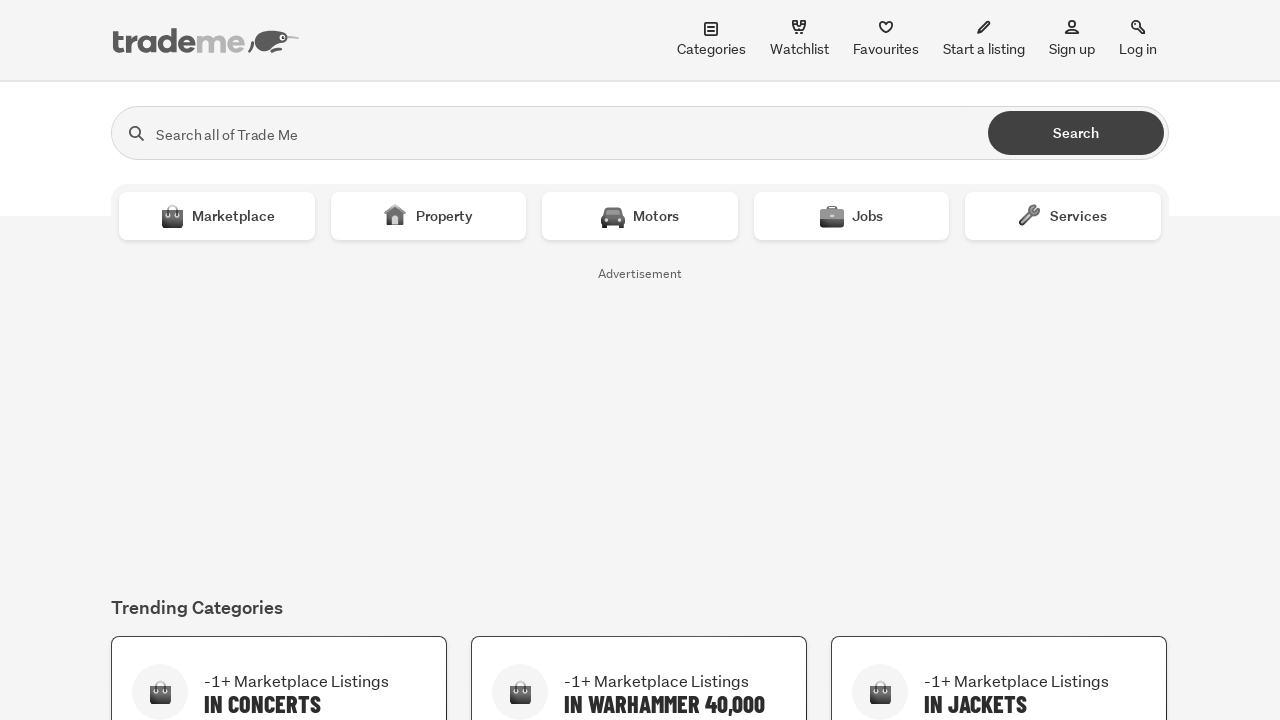

Cleared search box on #search
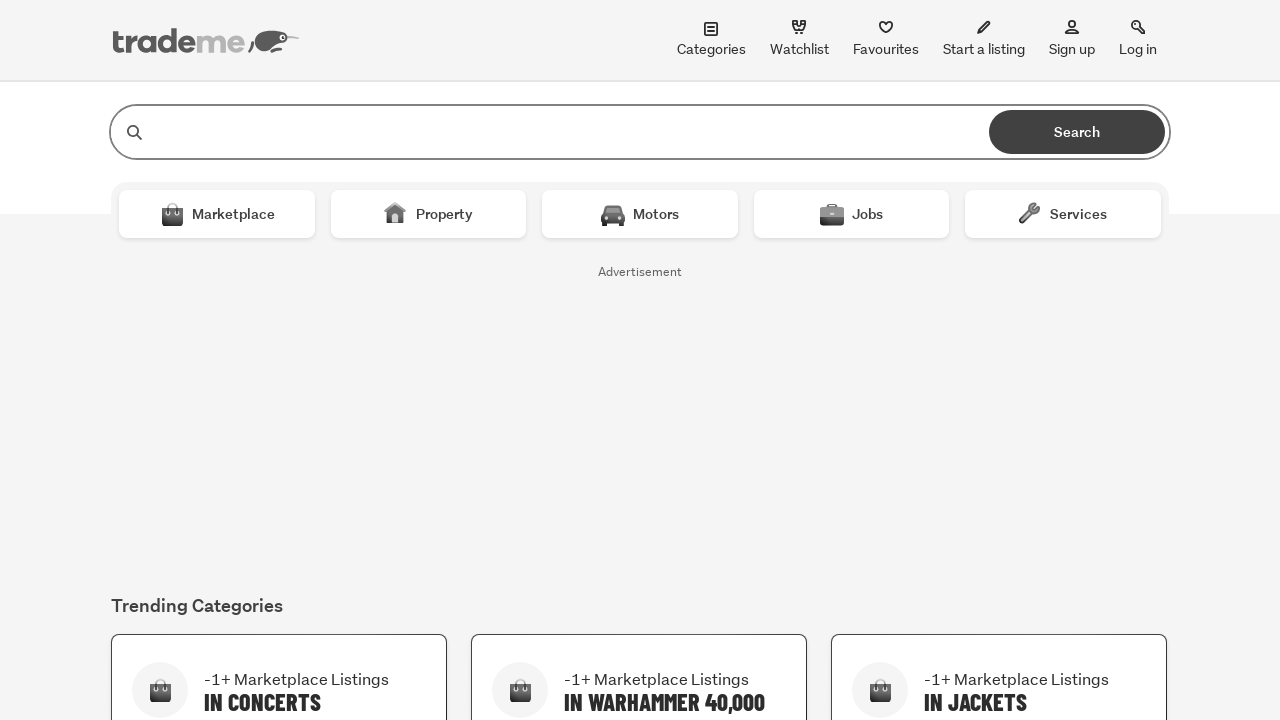

Pressed Enter to submit empty search on #search
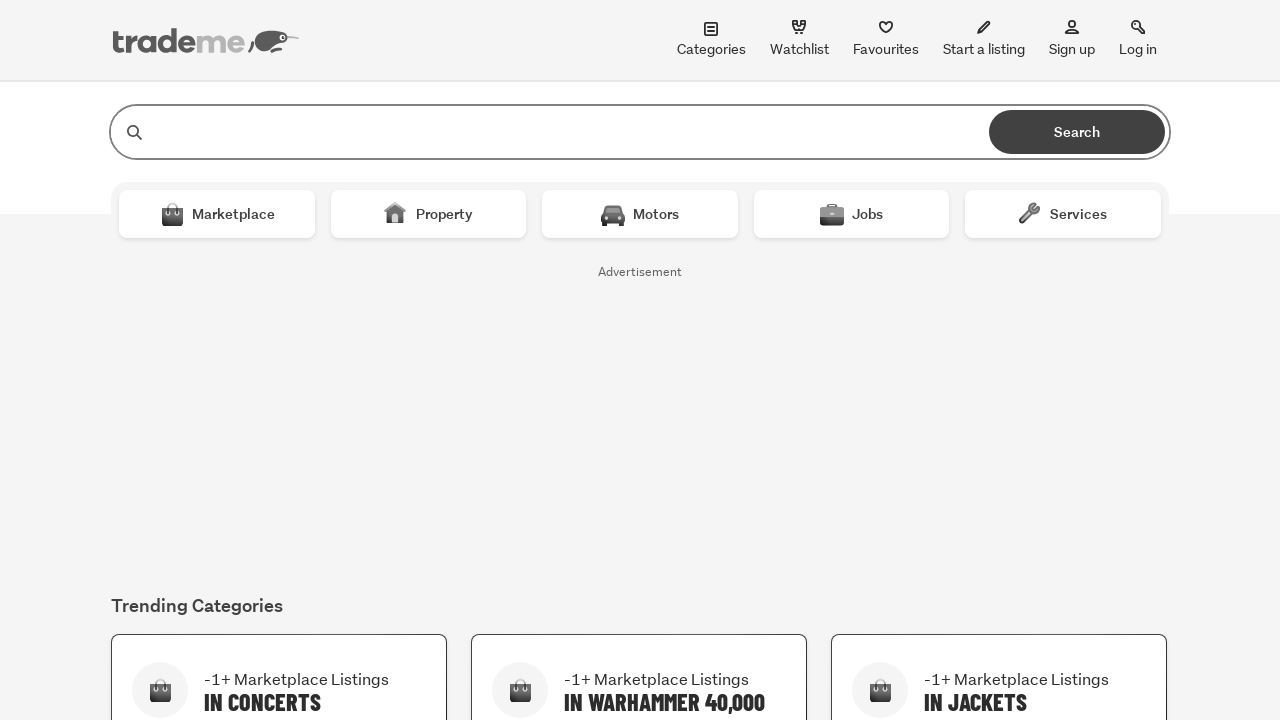

Page responded and reached networkidle state
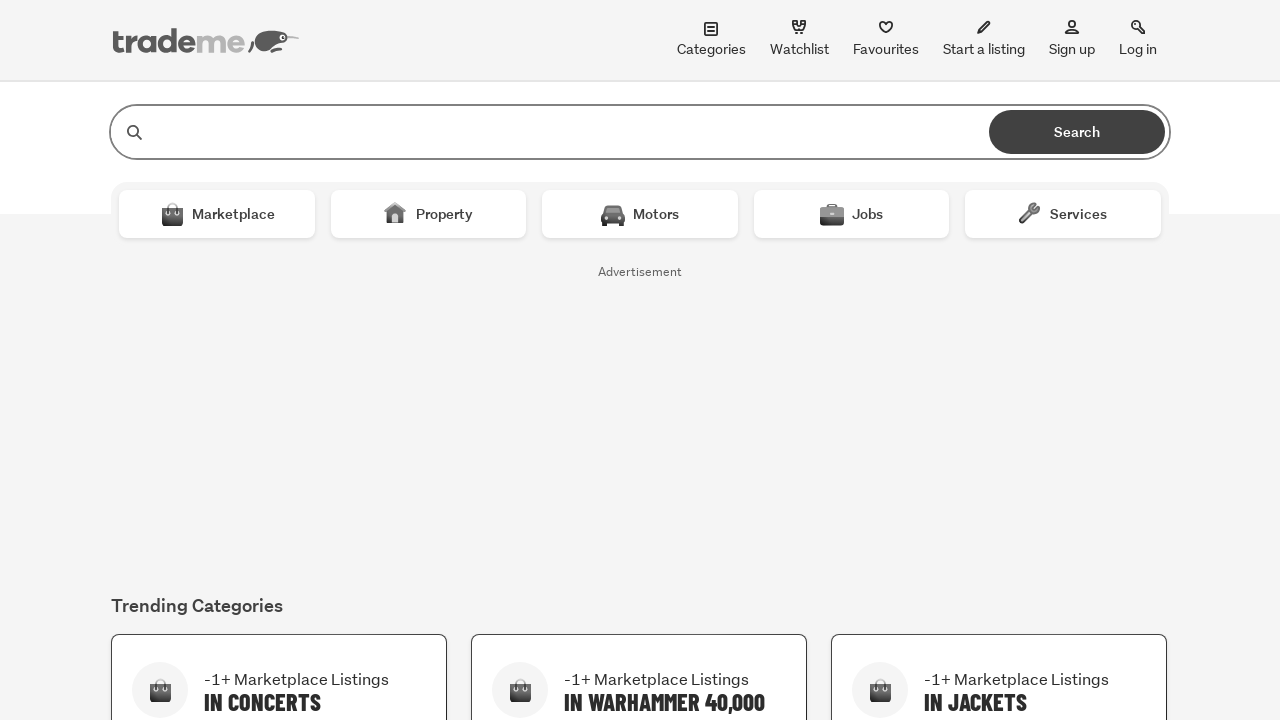

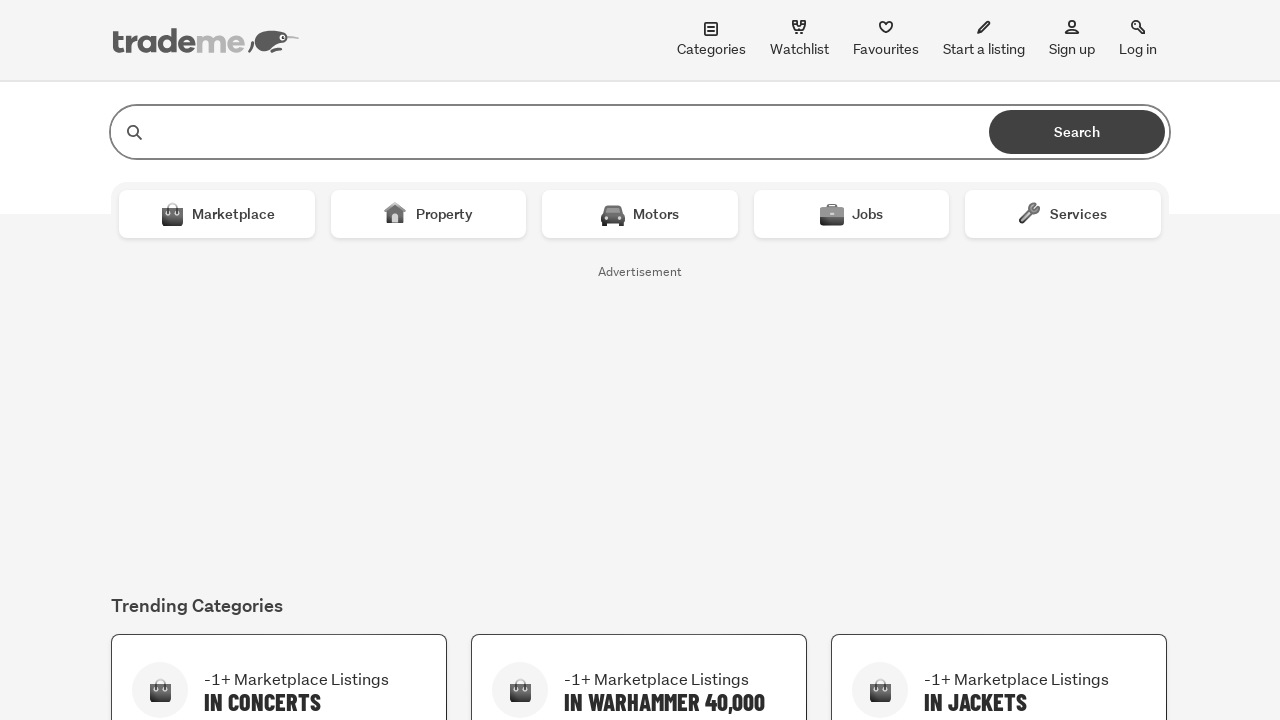